Navigates to an automation practice page and verifies the presence of button elements using XPath selectors with following-sibling and parent axes.

Starting URL: https://rahulshettyacademy.com/AutomationPractice/

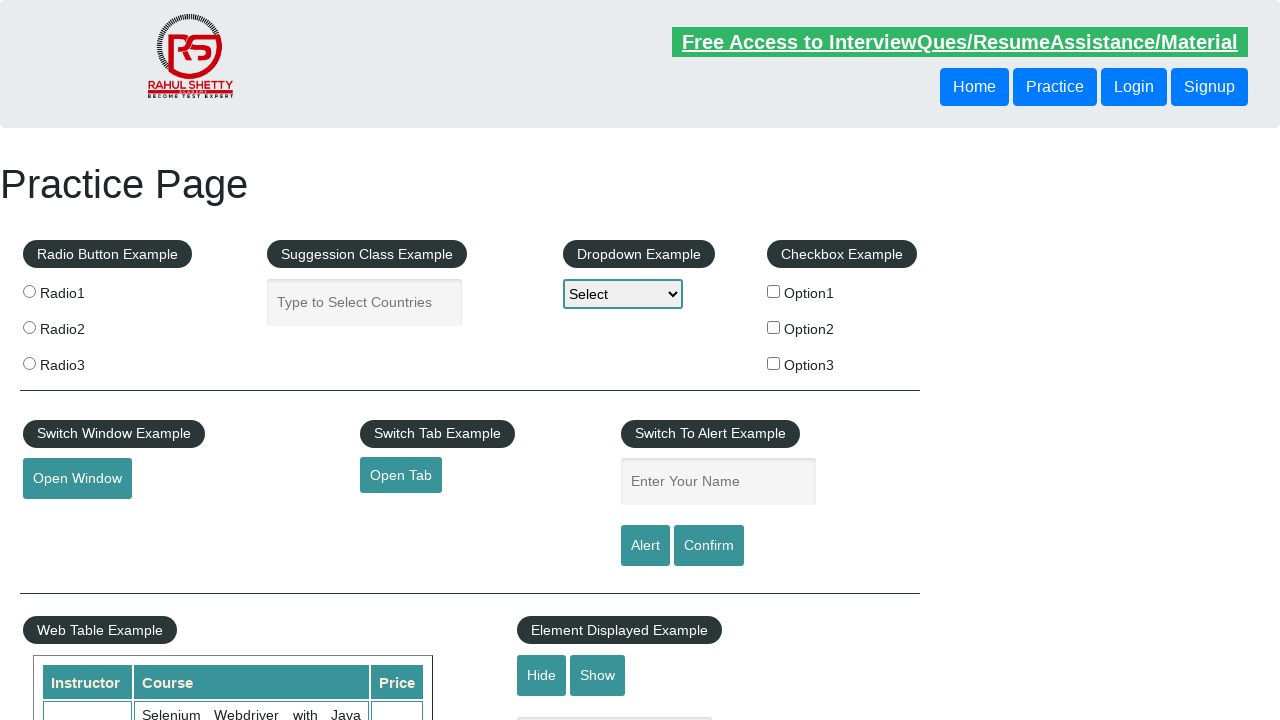

Waited for header button element to be visible
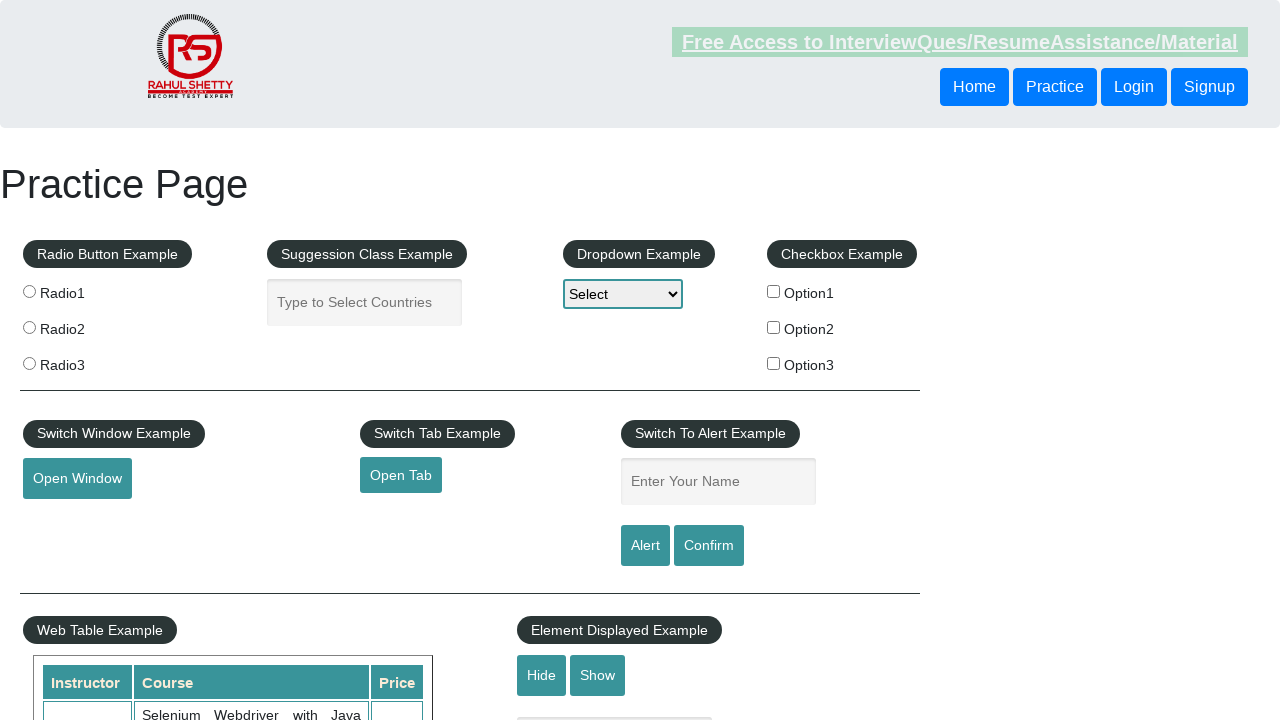

Located button using following-sibling XPath axis
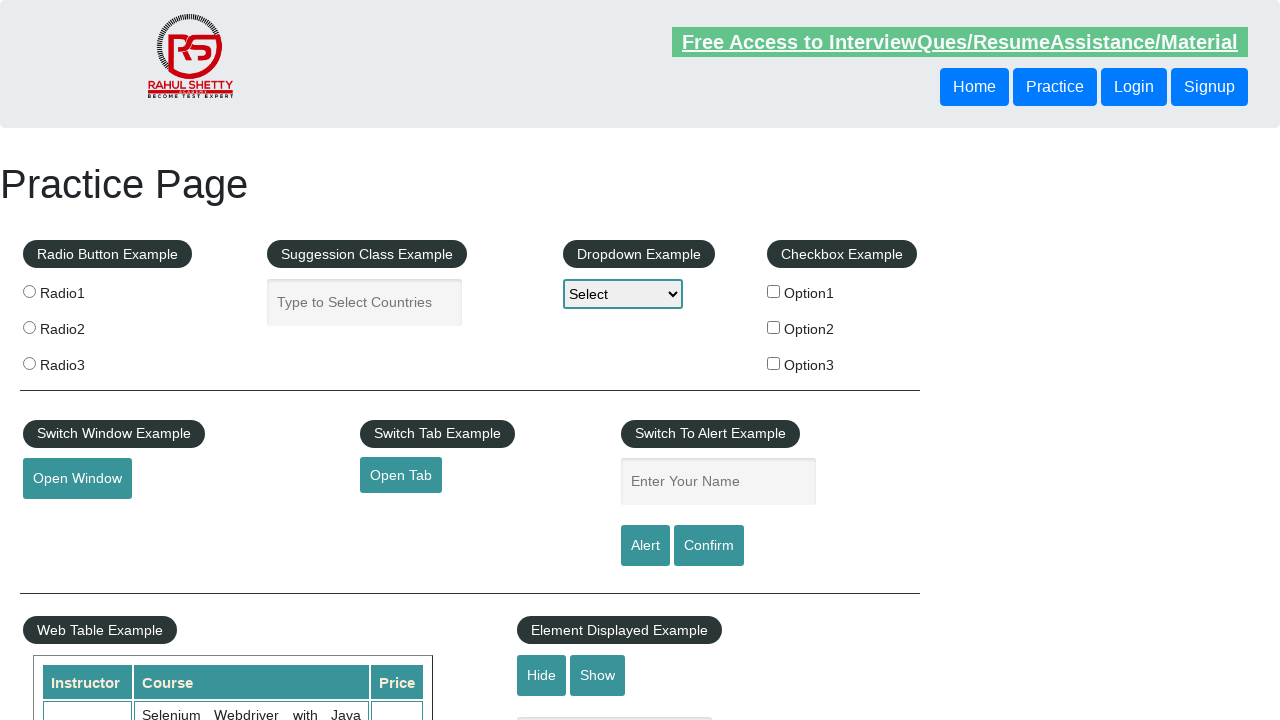

Verified button located with following-sibling axis is visible
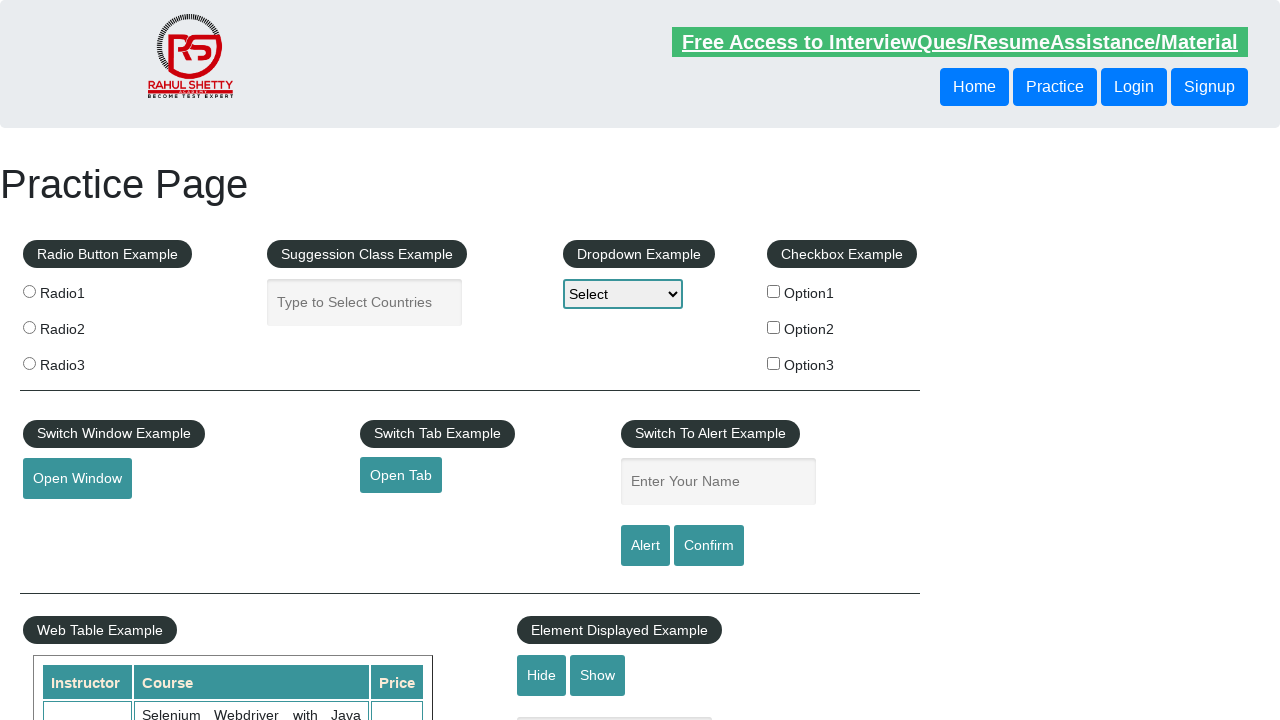

Located button using parent XPath axis
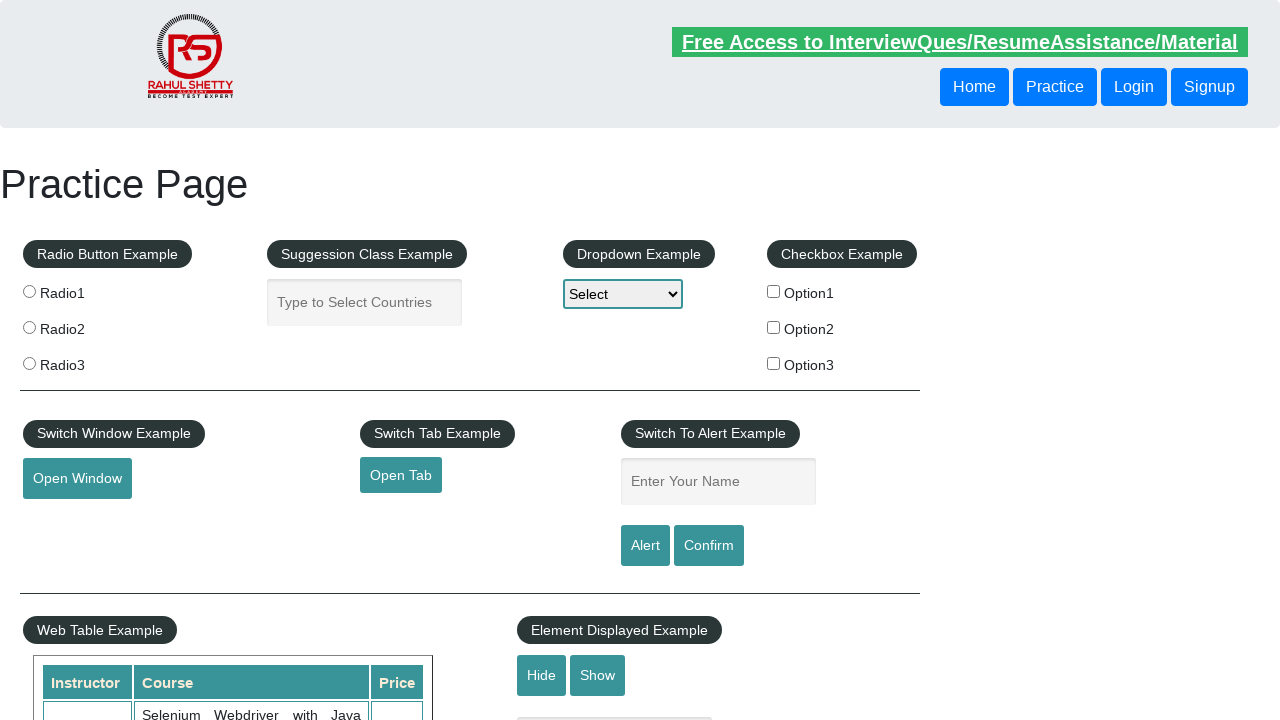

Verified button located with parent axis is visible
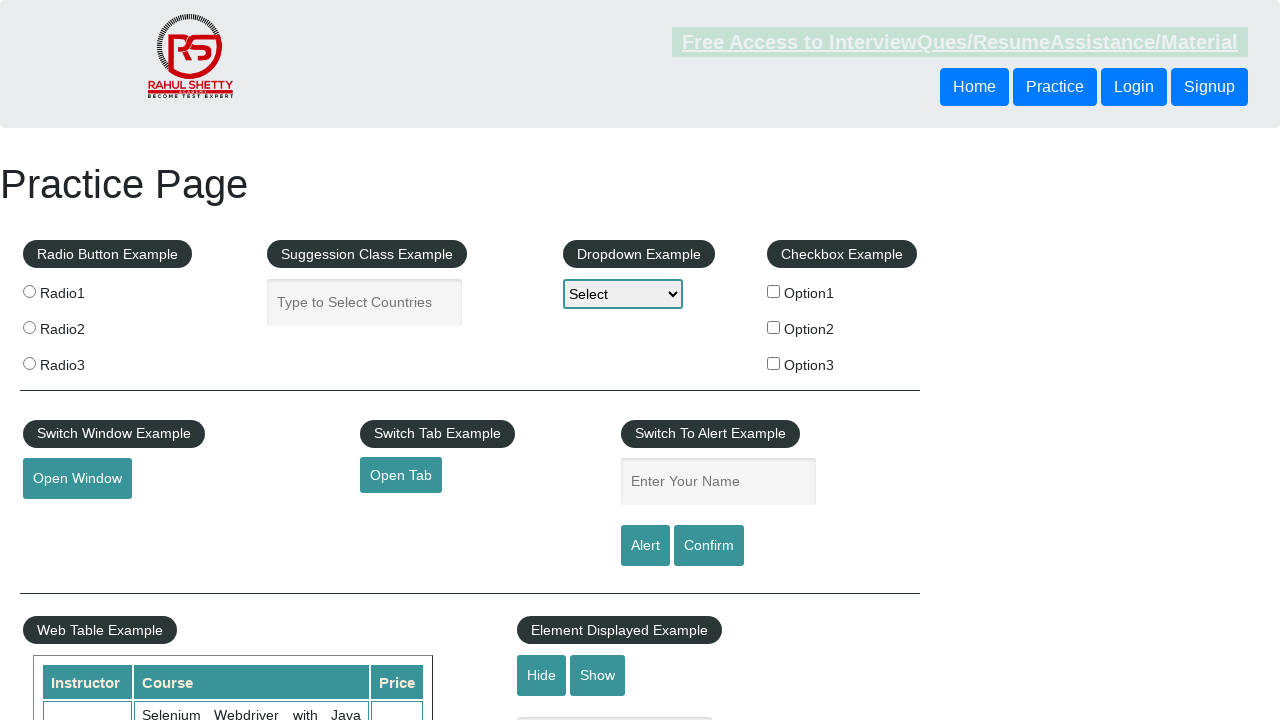

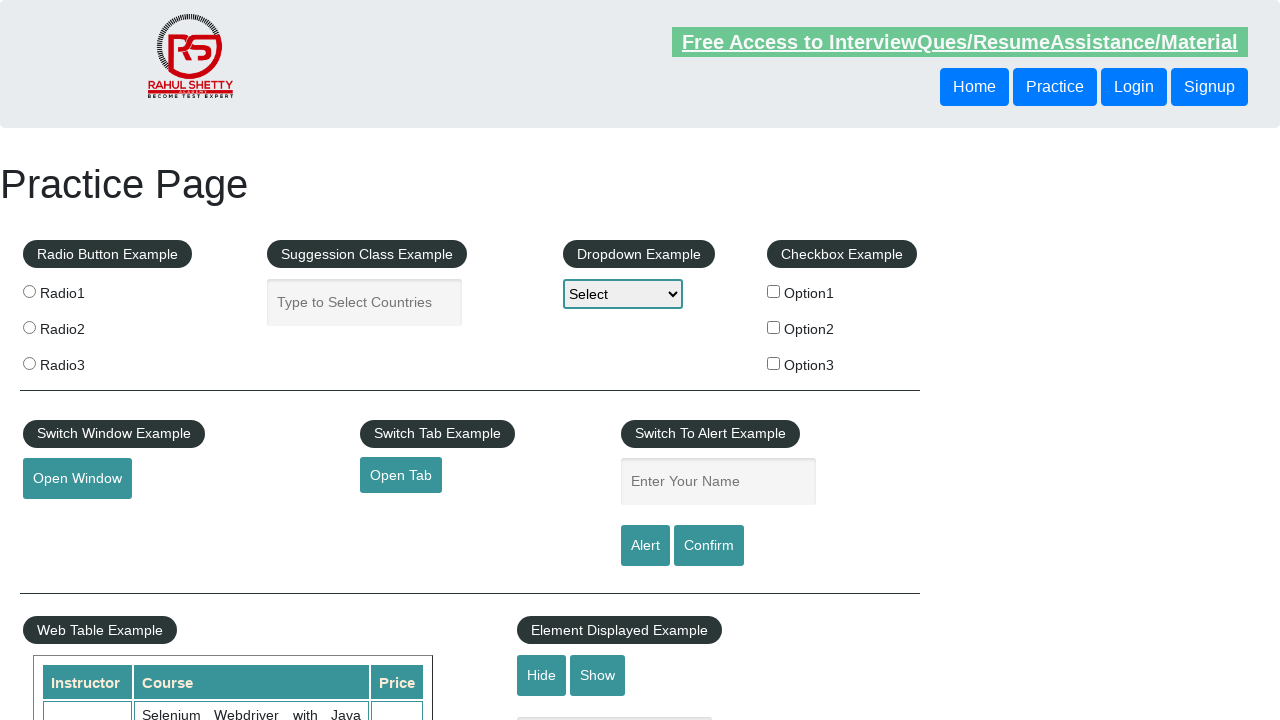